Tests that the browser back button works correctly with filter navigation

Starting URL: https://demo.playwright.dev/todomvc

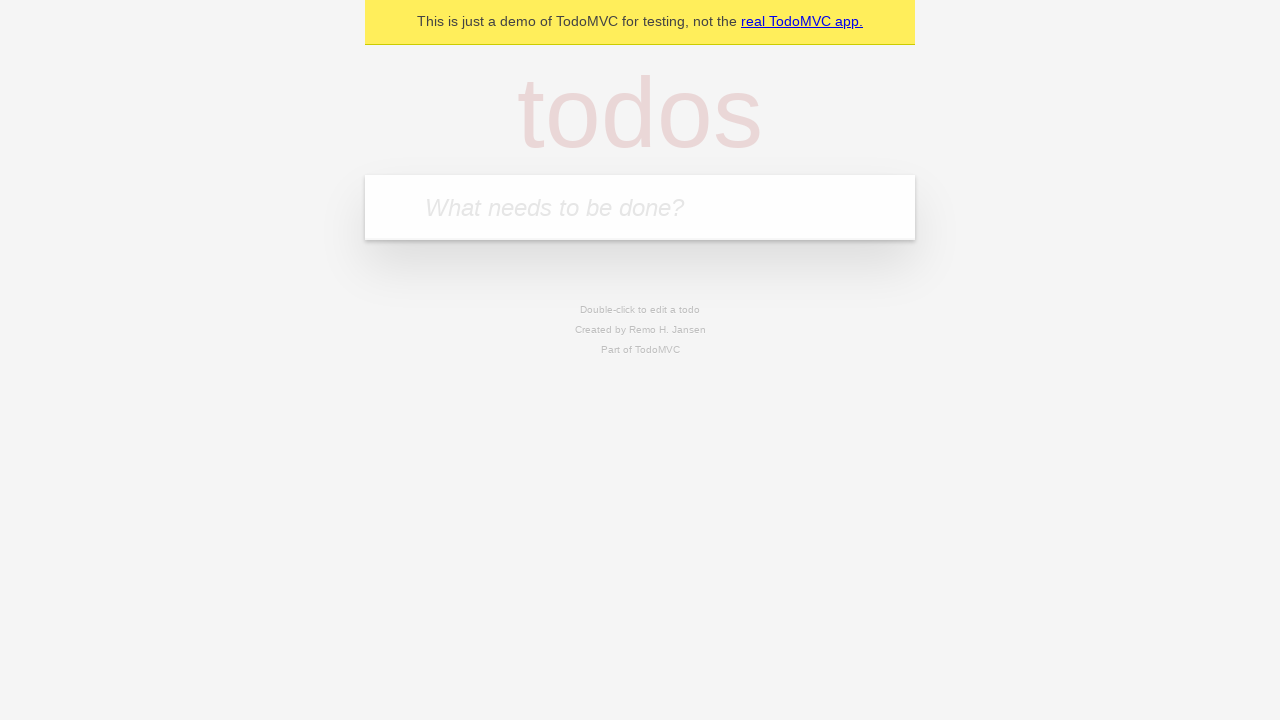

Filled todo input with 'buy some cheese' on internal:attr=[placeholder="What needs to be done?"i]
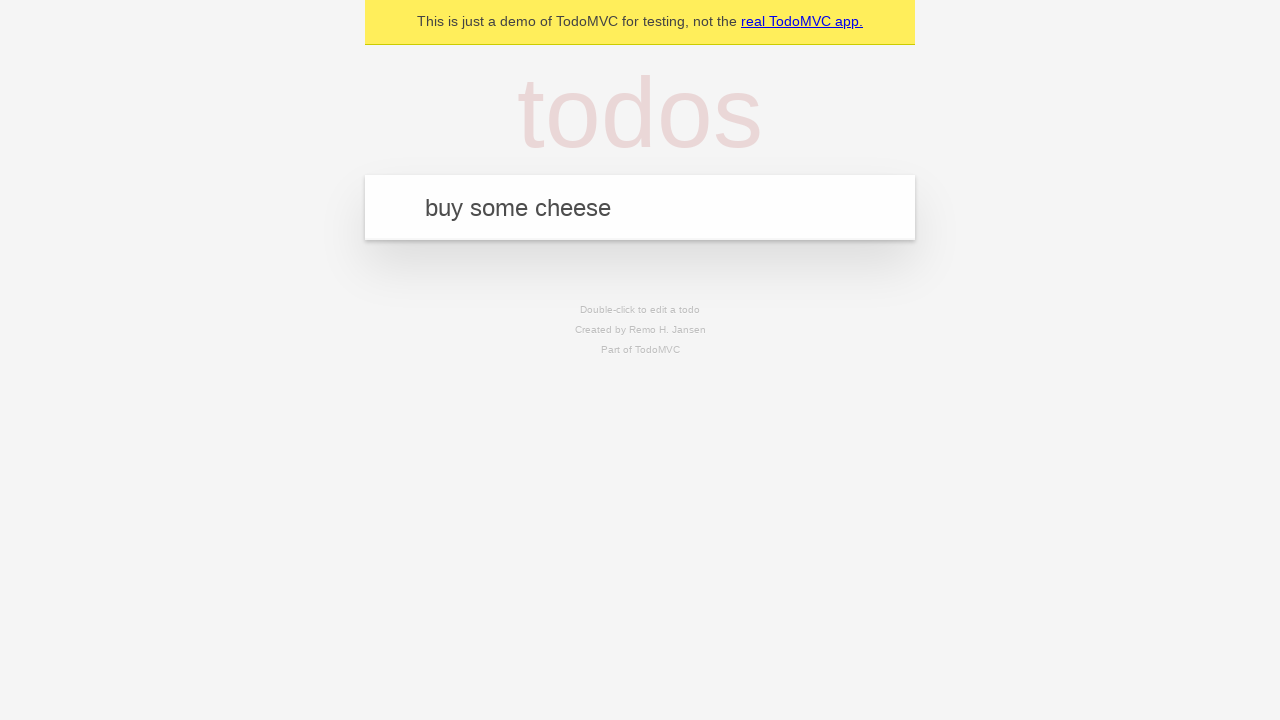

Pressed Enter to add first todo on internal:attr=[placeholder="What needs to be done?"i]
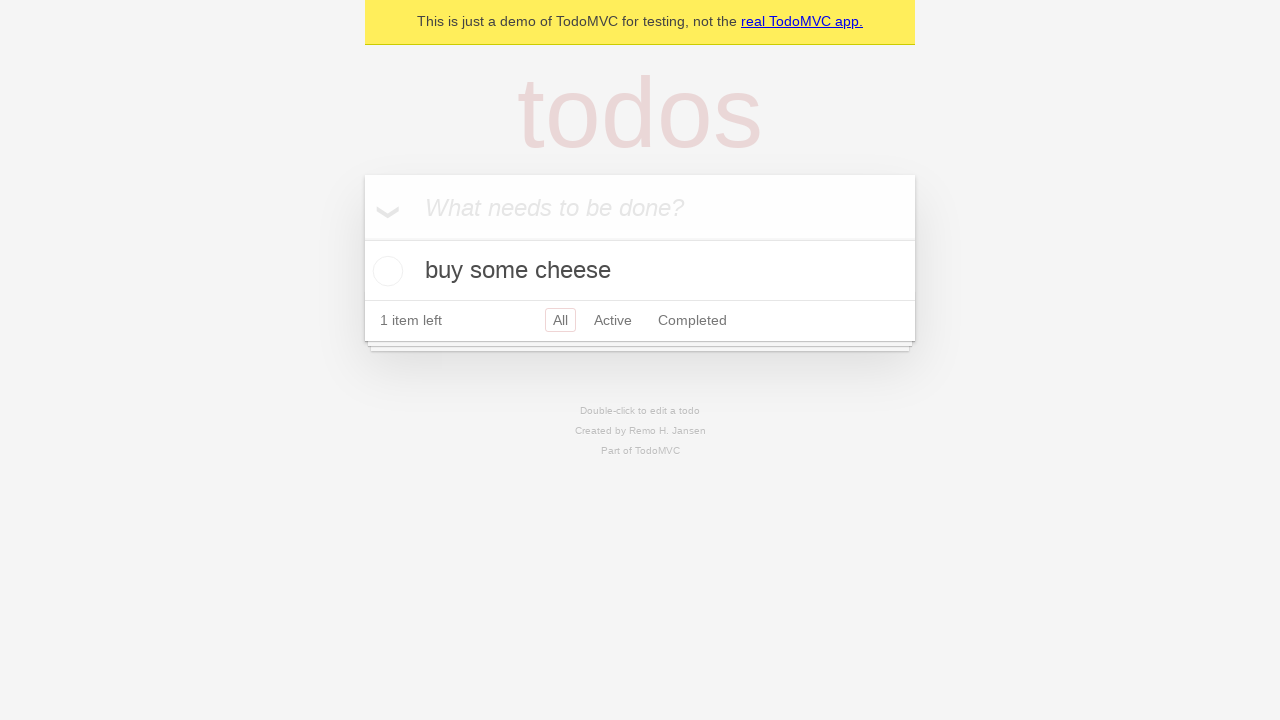

Filled todo input with 'feed the cat' on internal:attr=[placeholder="What needs to be done?"i]
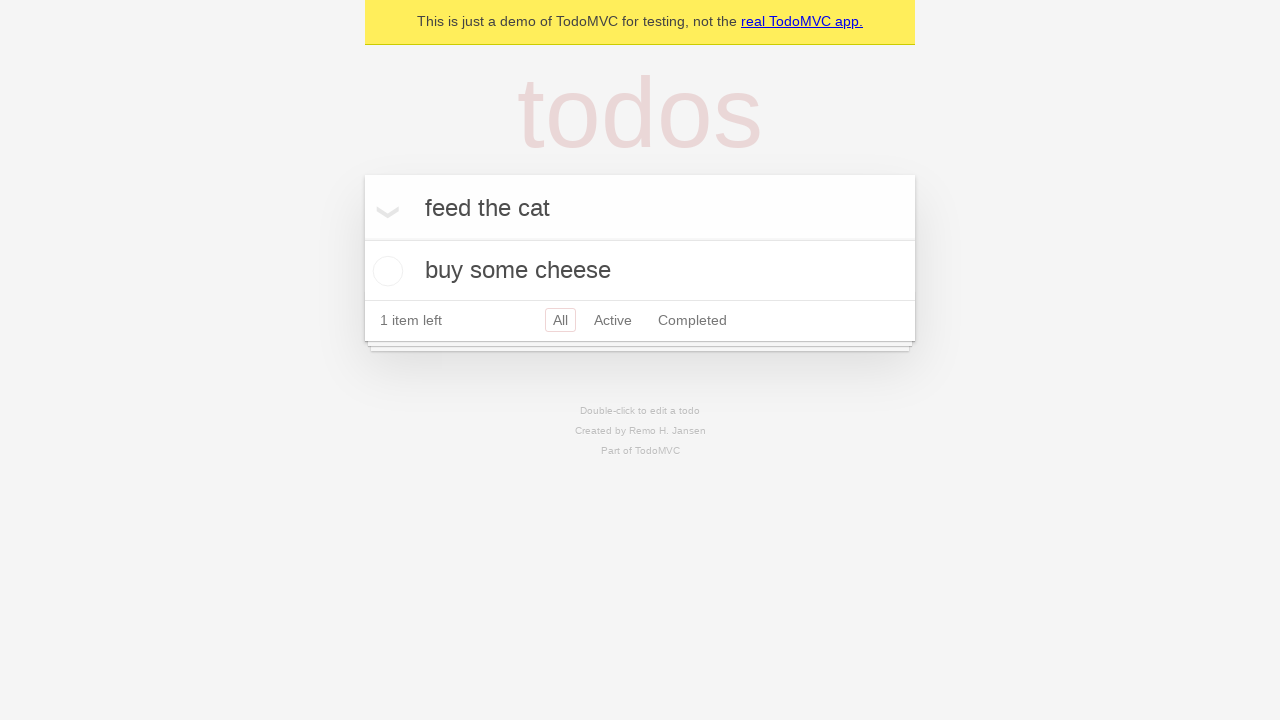

Pressed Enter to add second todo on internal:attr=[placeholder="What needs to be done?"i]
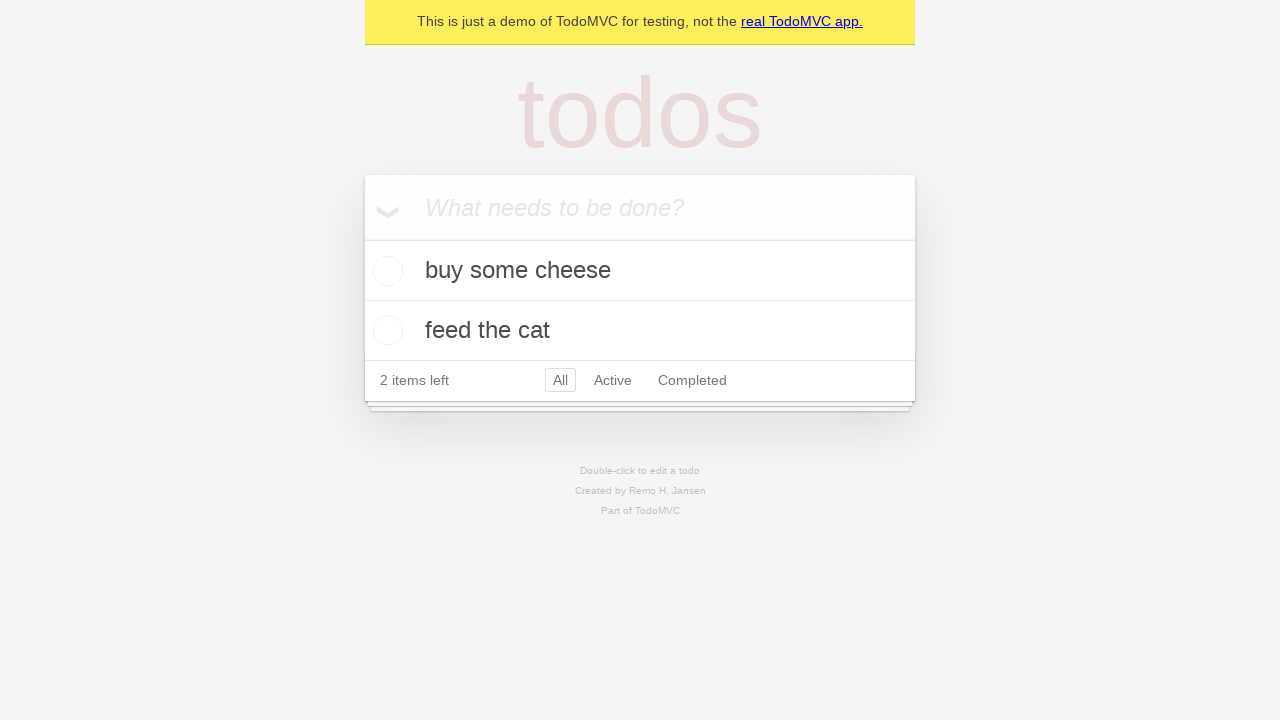

Filled todo input with 'book a doctors appointment' on internal:attr=[placeholder="What needs to be done?"i]
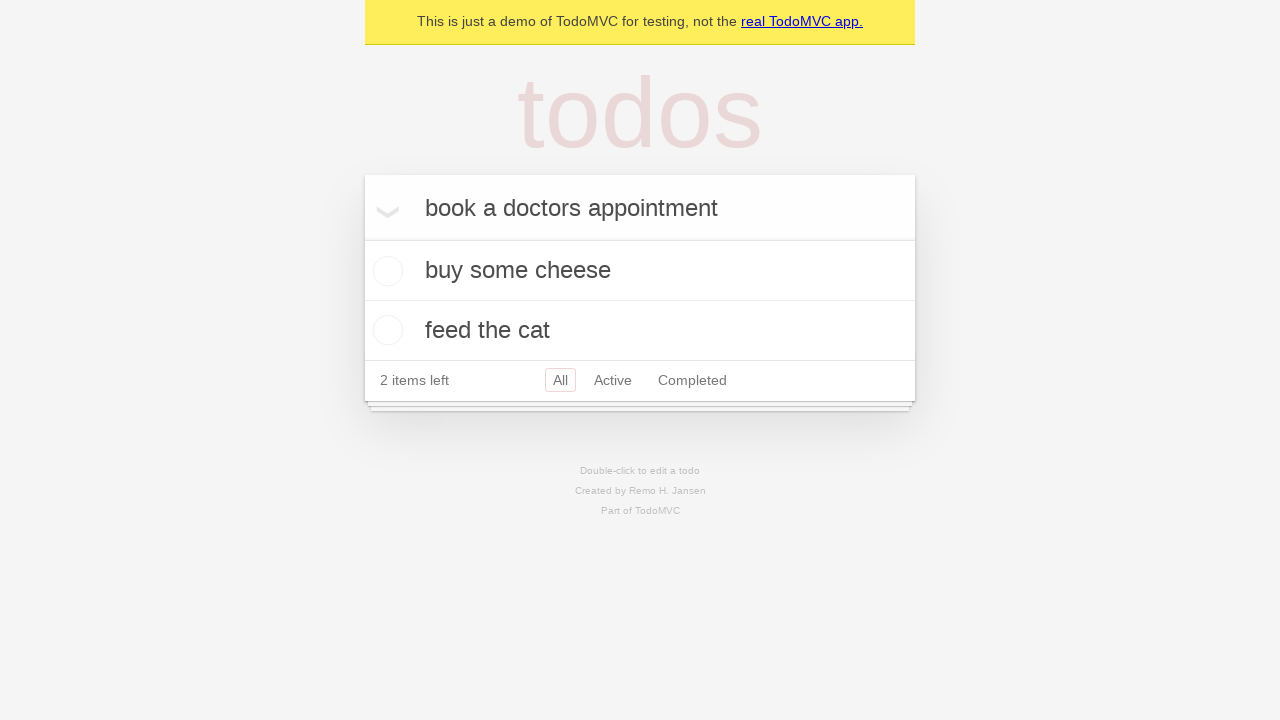

Pressed Enter to add third todo on internal:attr=[placeholder="What needs to be done?"i]
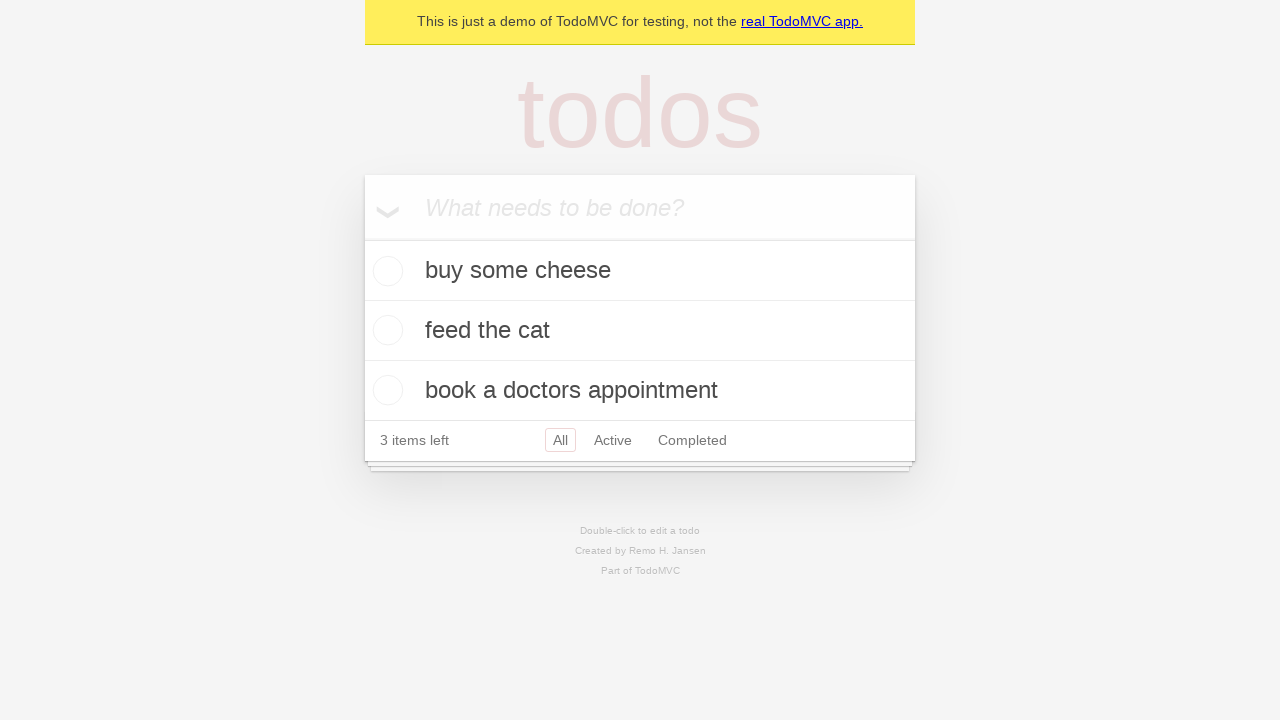

Waited for all three todos to be displayed
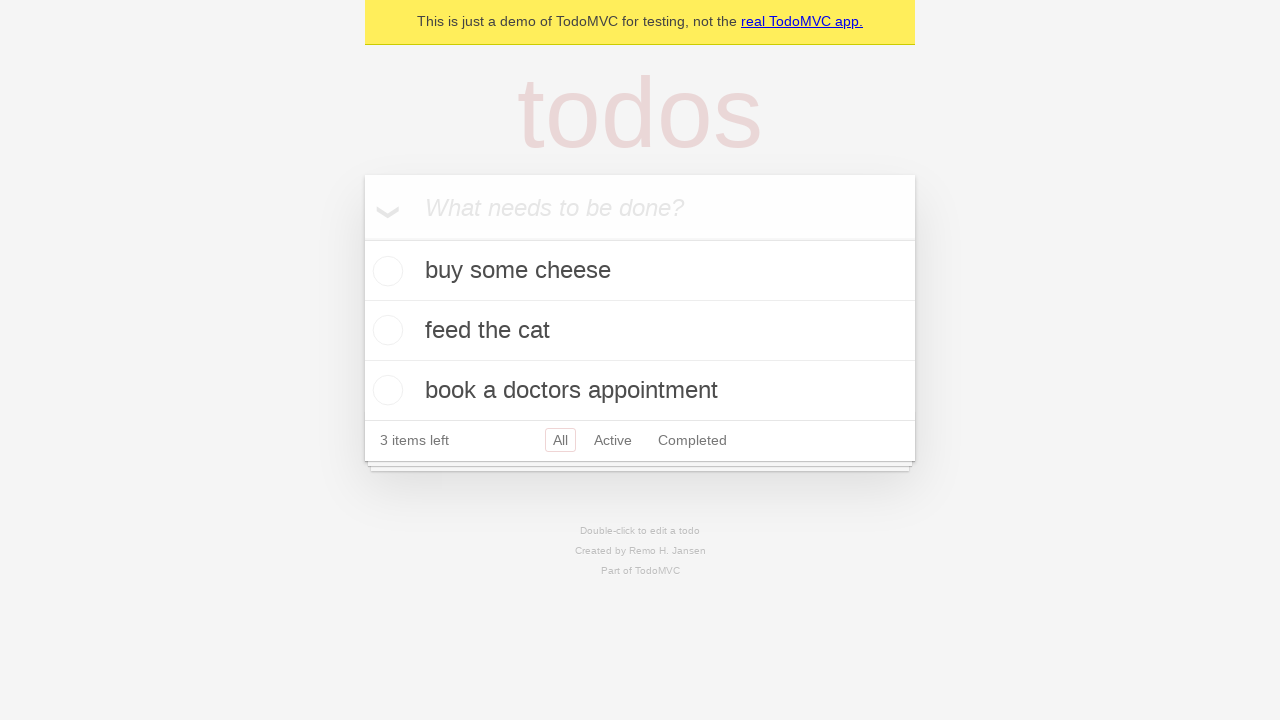

Checked the checkbox for second todo item 'feed the cat' at (385, 330) on internal:testid=[data-testid="todo-item"s] >> nth=1 >> internal:role=checkbox
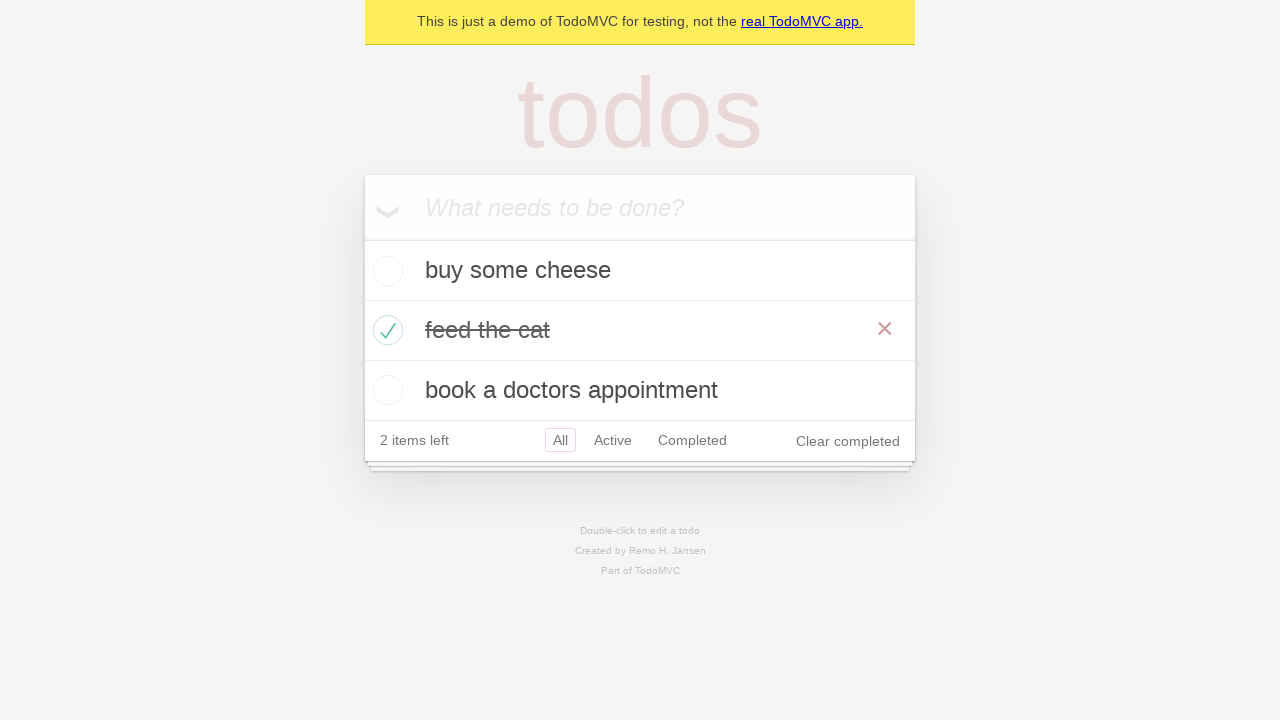

Clicked 'All' filter link at (560, 440) on internal:role=link[name="All"i]
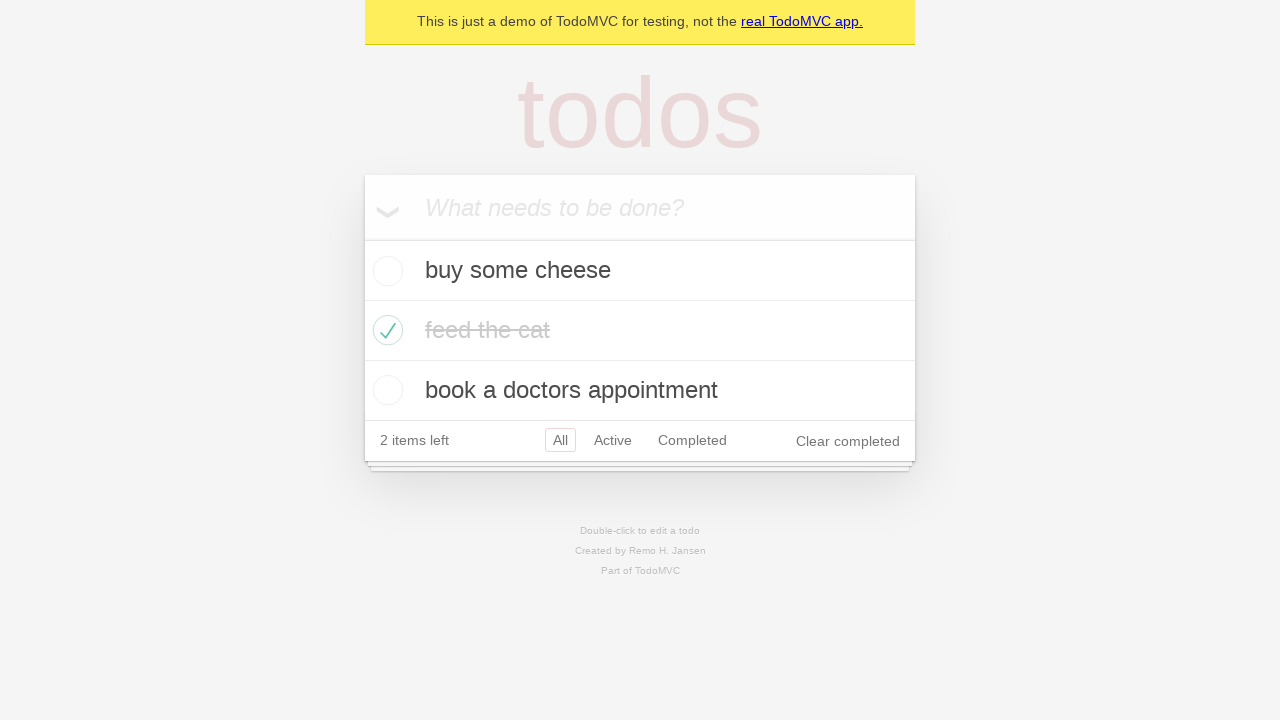

Clicked 'Active' filter link at (613, 440) on internal:role=link[name="Active"i]
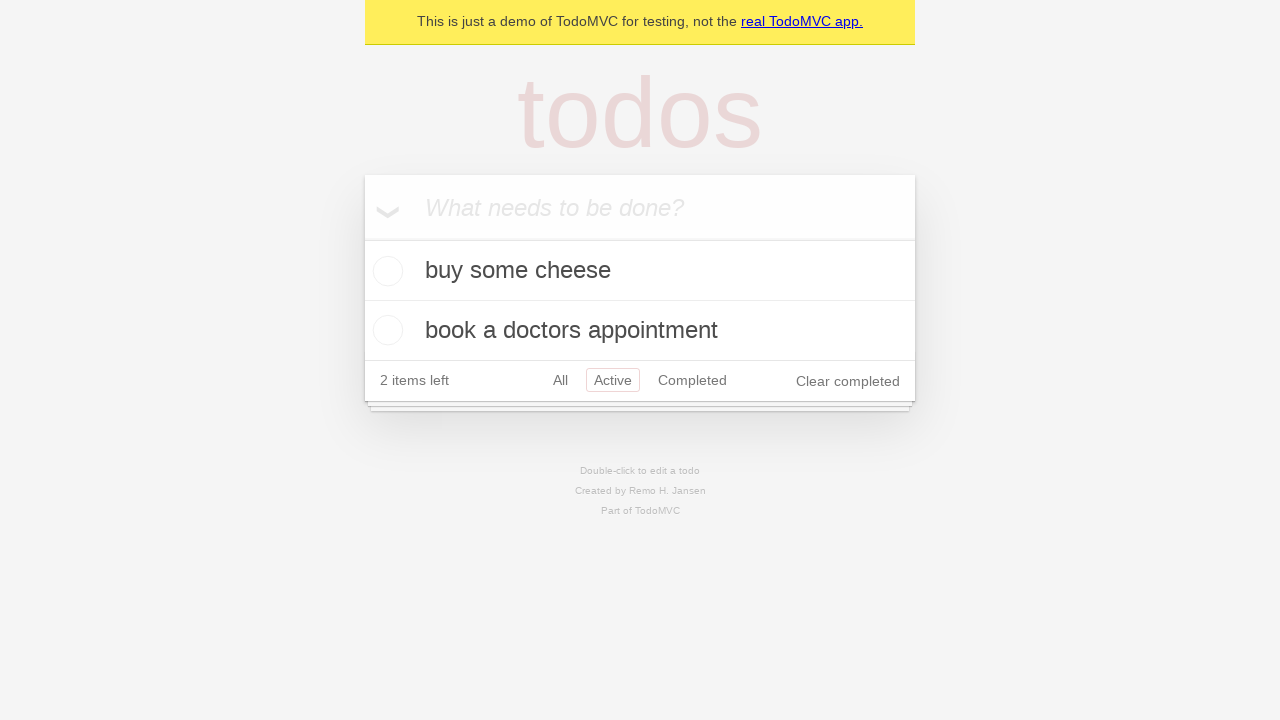

Clicked 'Completed' filter link at (692, 380) on internal:role=link[name="Completed"i]
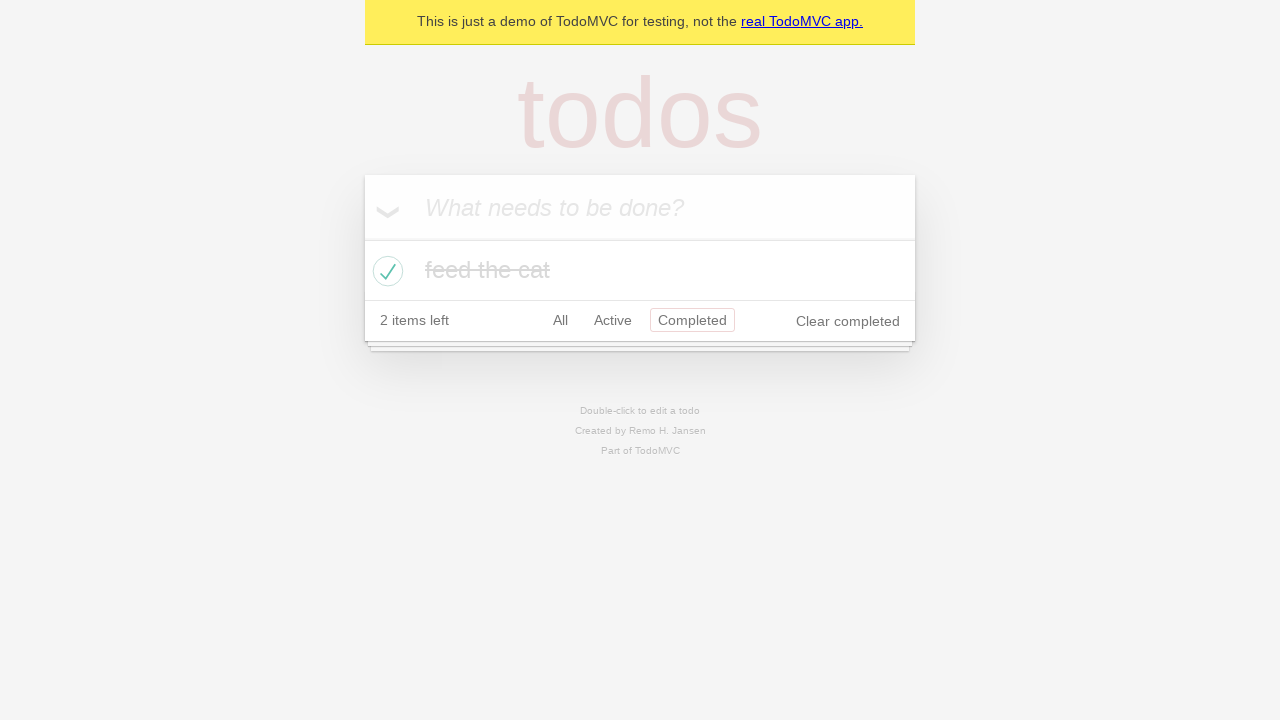

Clicked browser back button to return to Active filter
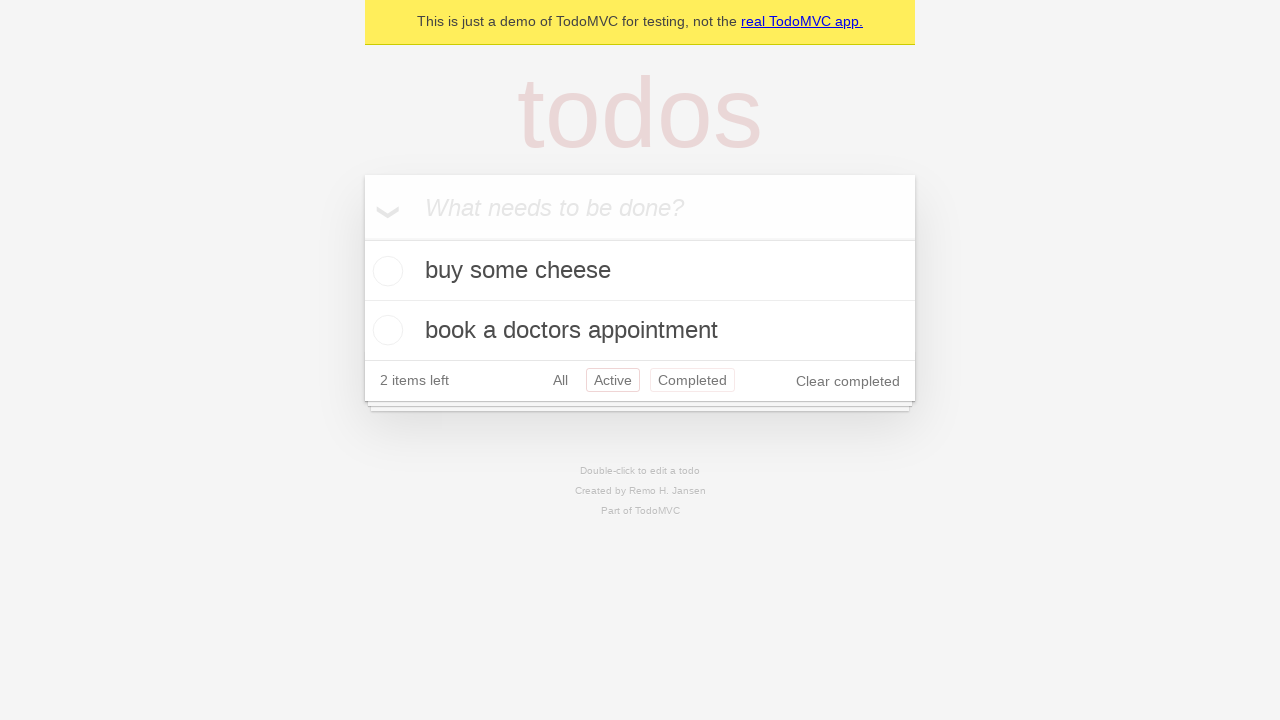

Clicked browser back button to return to All filter
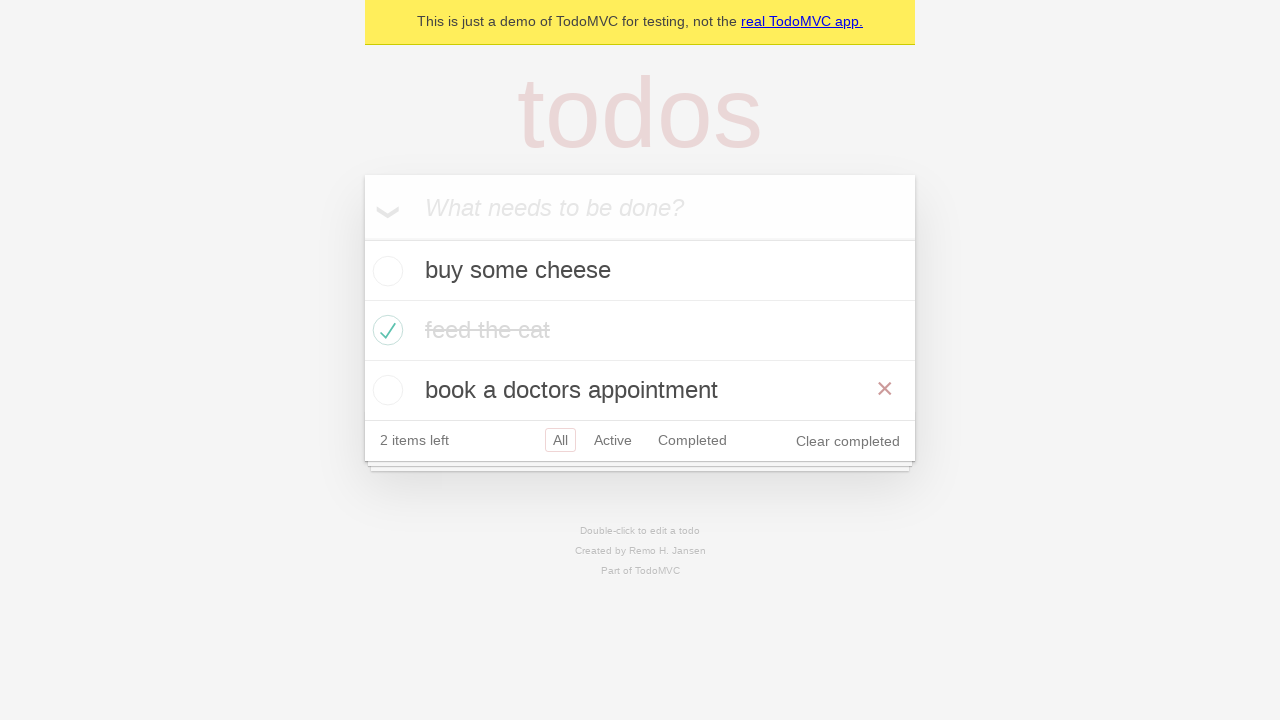

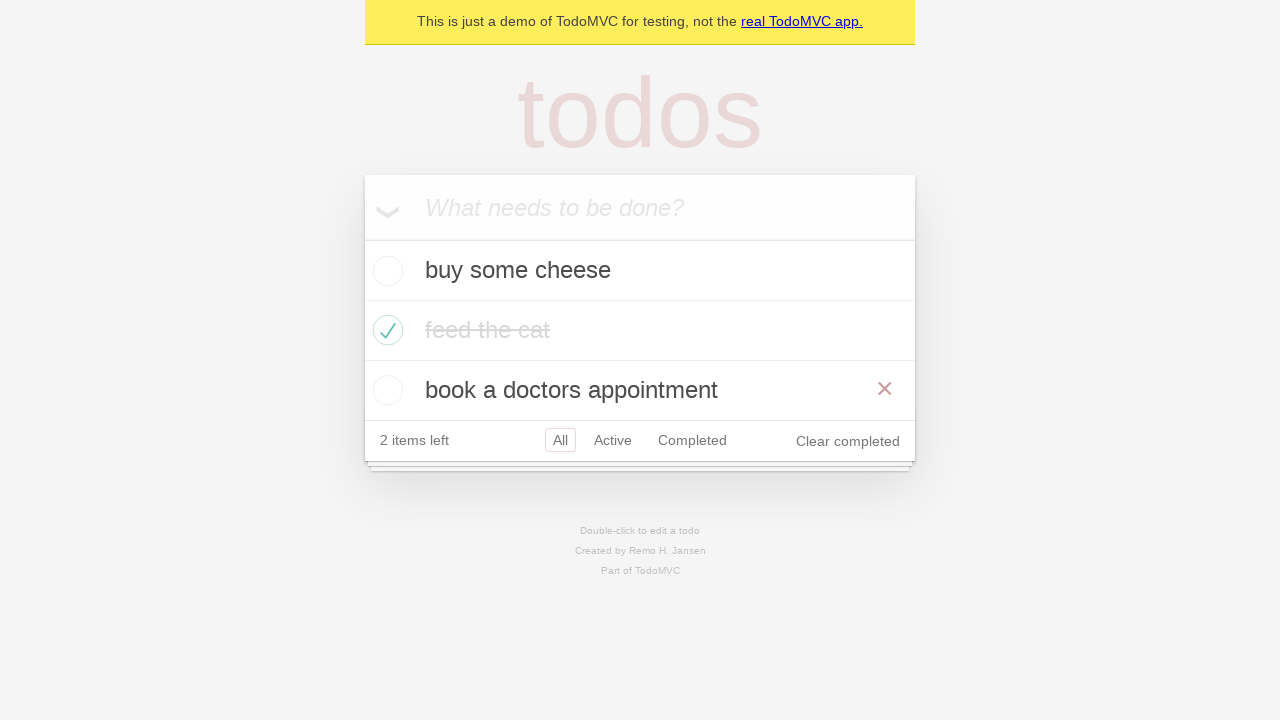